Tests drag and drop functionality on jQuery UI demo page by dragging an element into a droppable target area within an iframe

Starting URL: https://jqueryui.com/droppable/

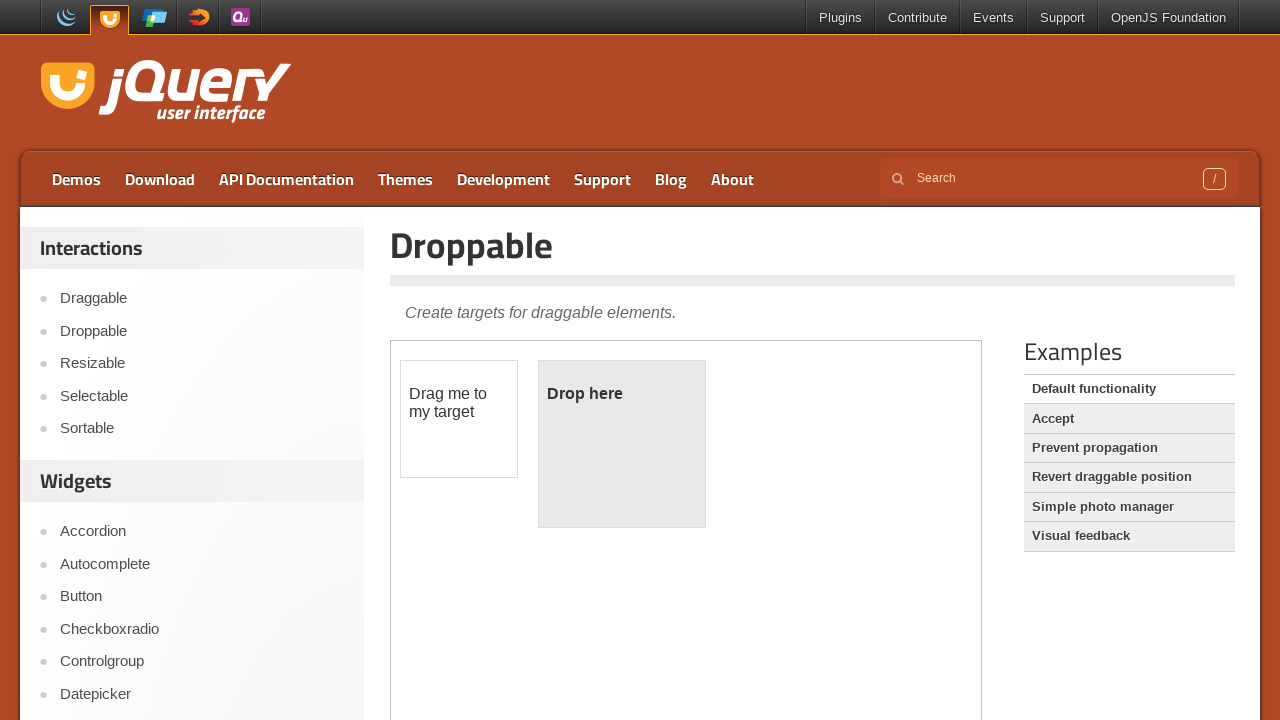

Located the iframe containing the drag and drop demo
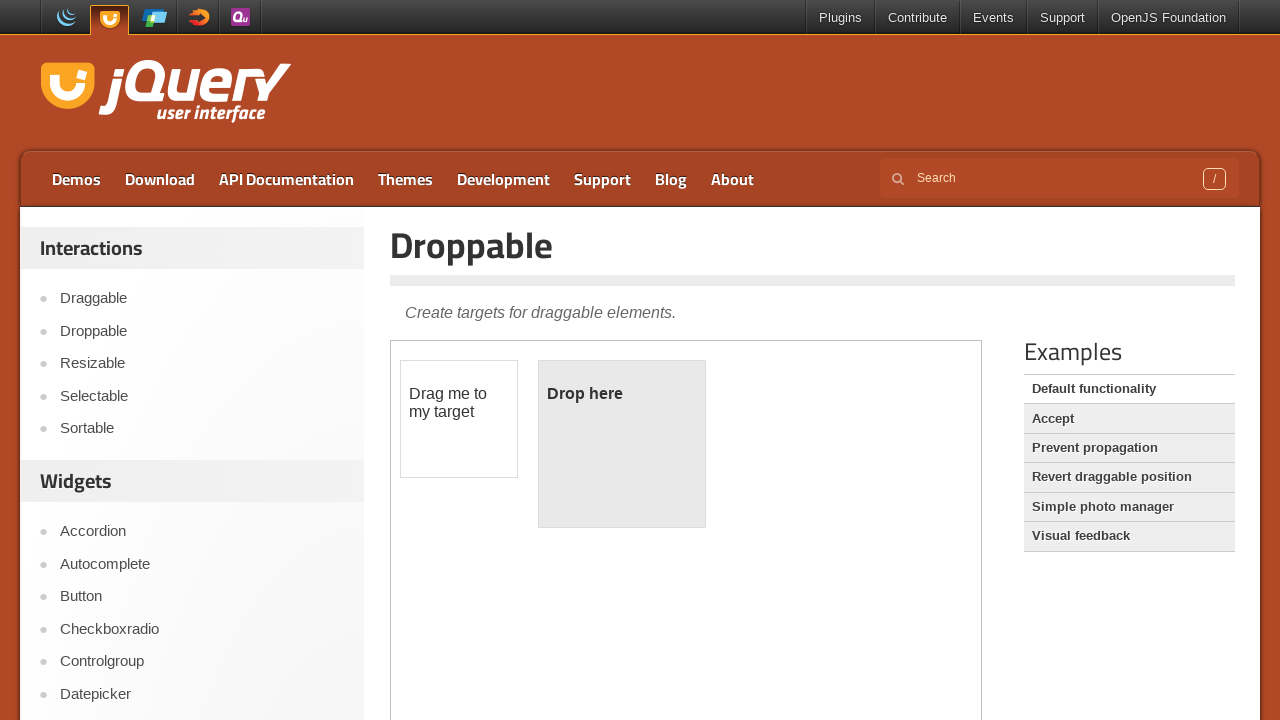

Located the draggable element 'Drag me to my target'
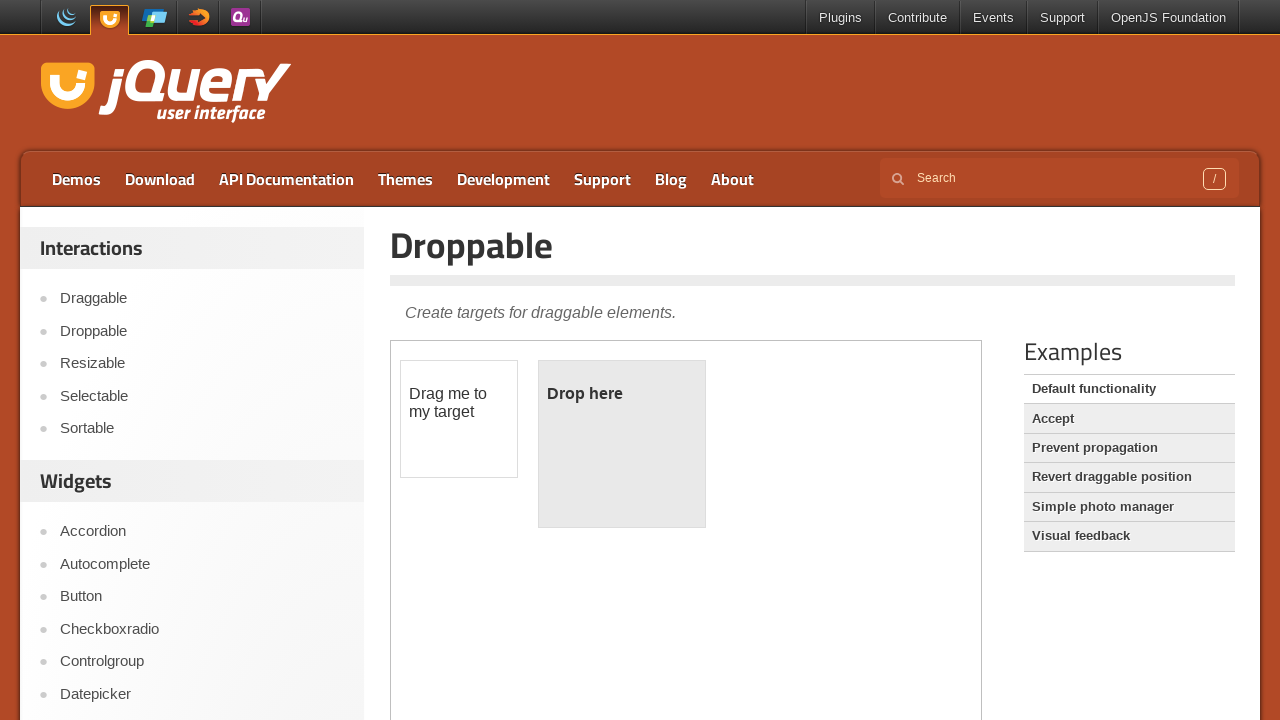

Located the droppable target area
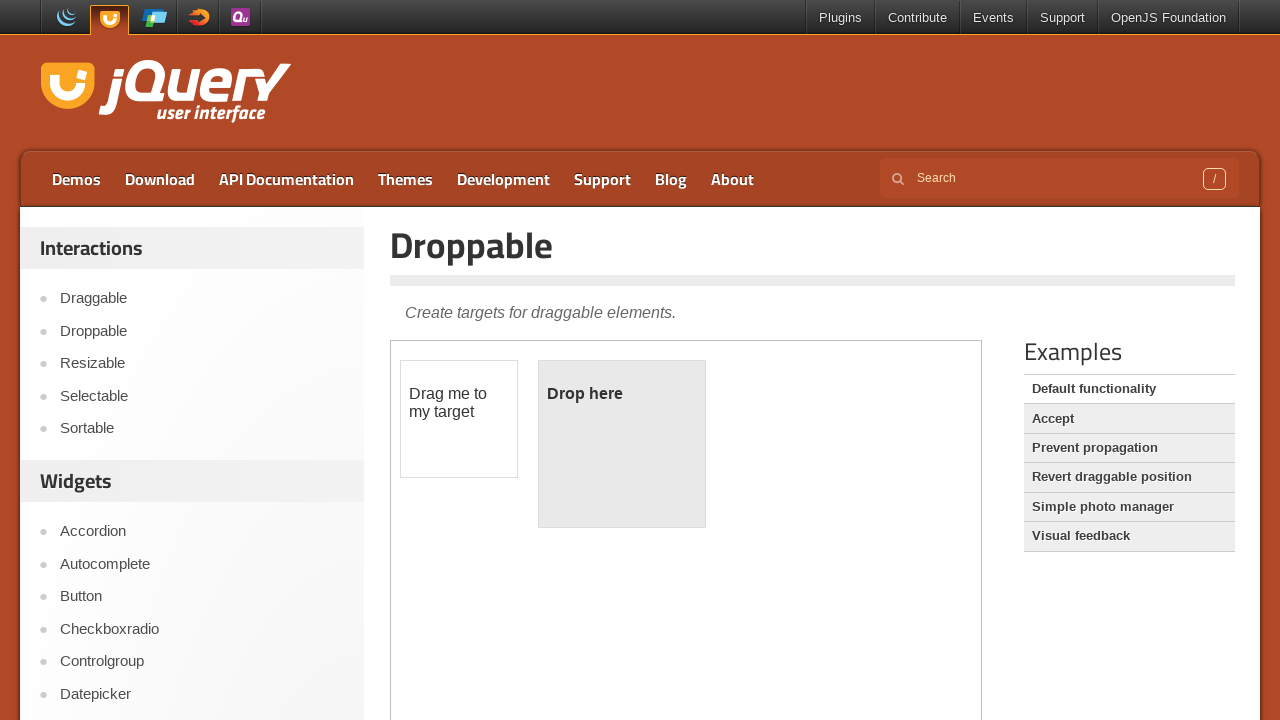

Dragged element into the droppable target area at (622, 444)
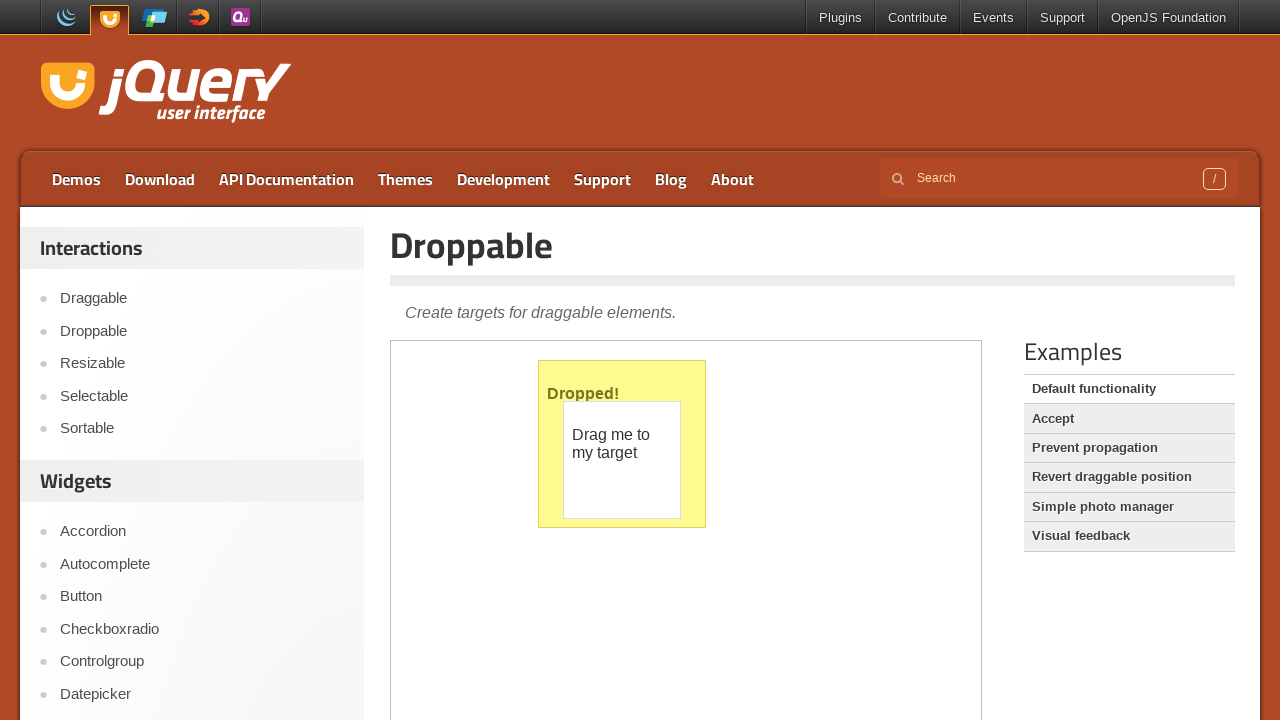

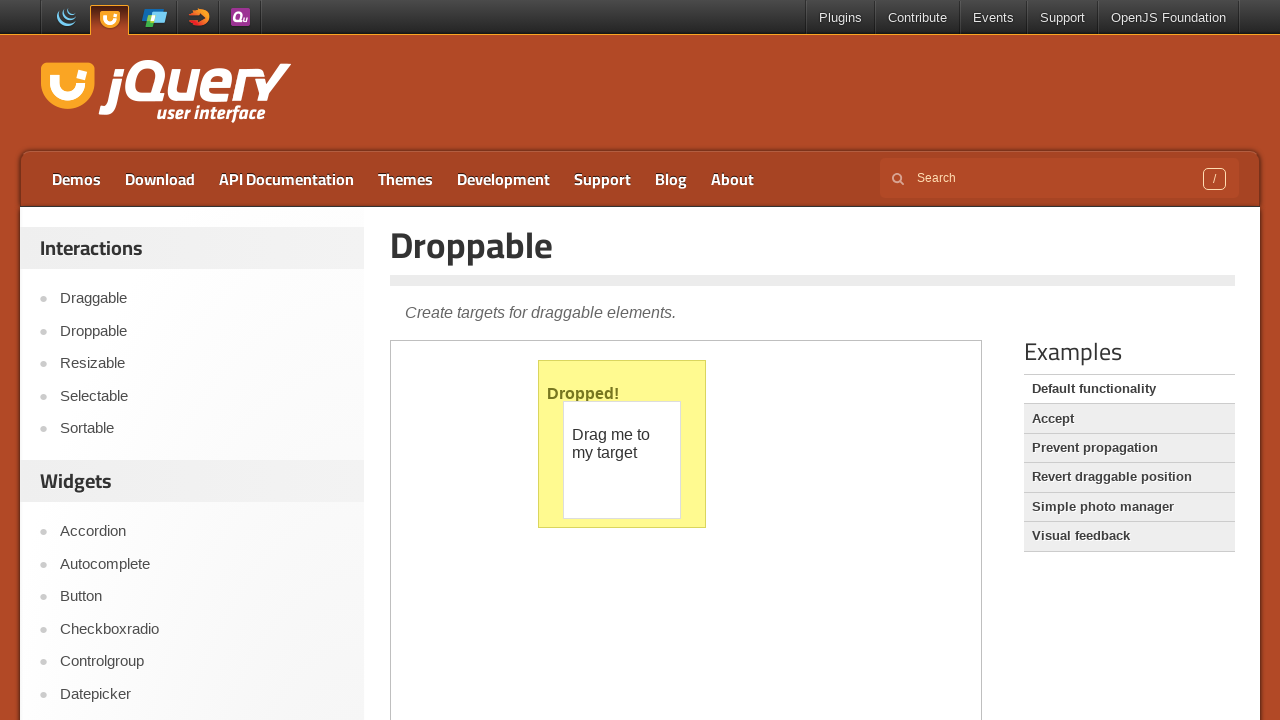